Tests browser navigation by visiting two websites and using back/forward navigation buttons

Starting URL: https://www.testotomasyonu.com

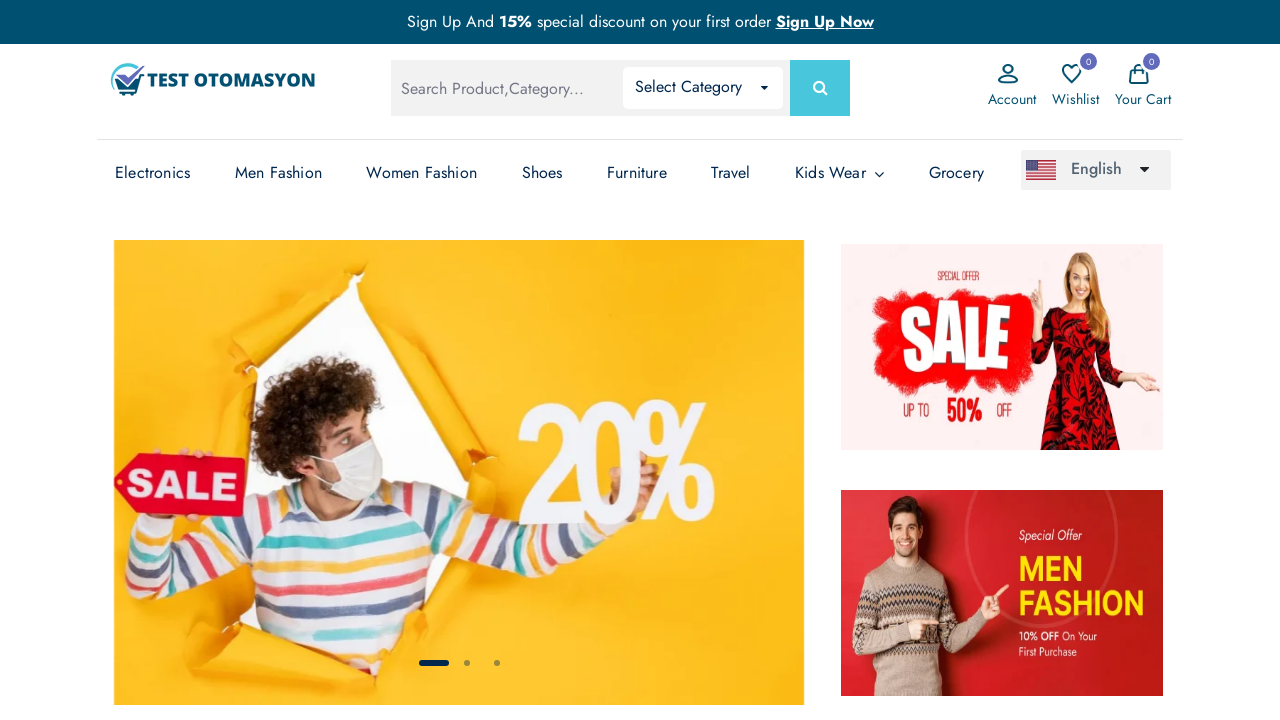

Navigated to https://www.wisequarter.com
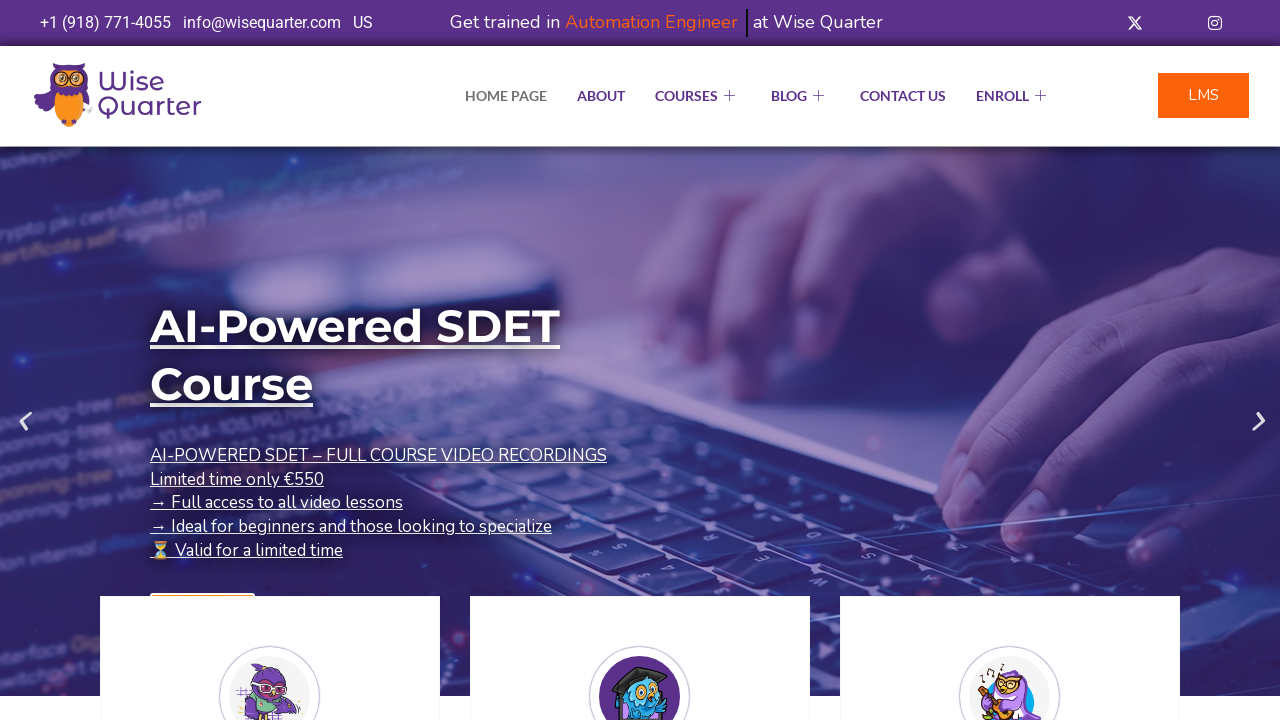

Navigated back to previous website (https://www.testotomasyonu.com)
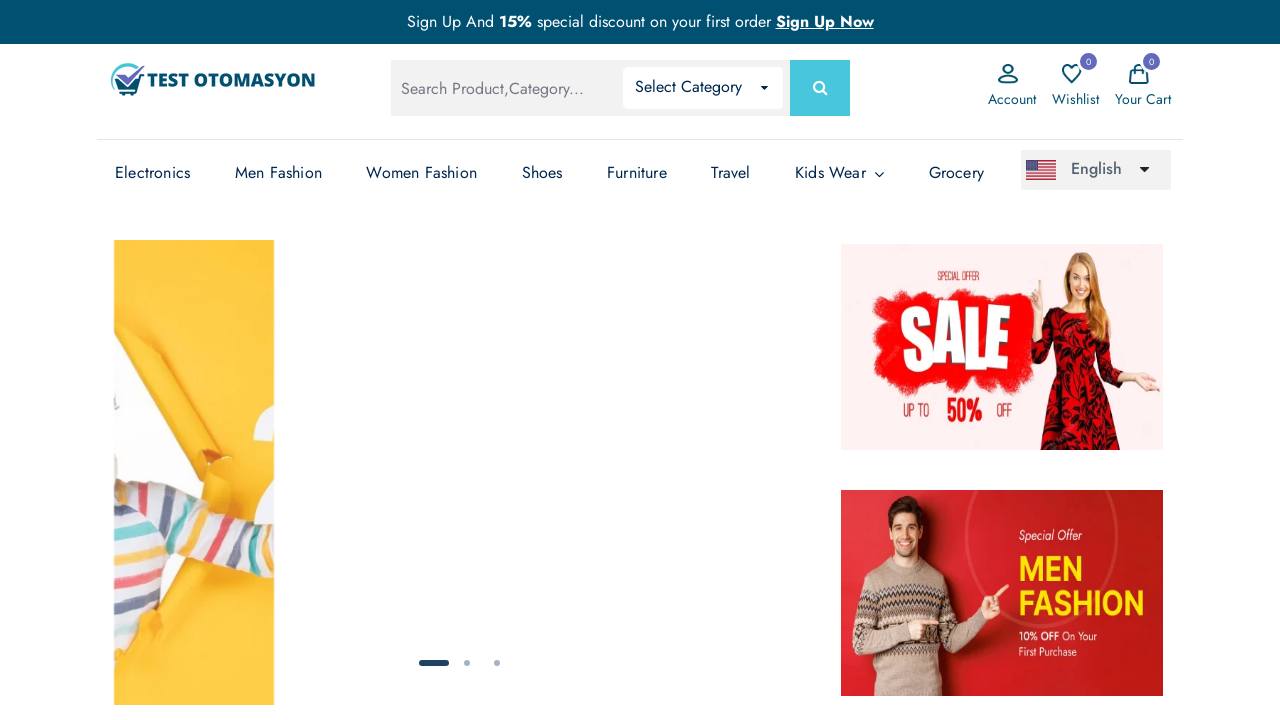

Navigated forward to https://www.wisequarter.com
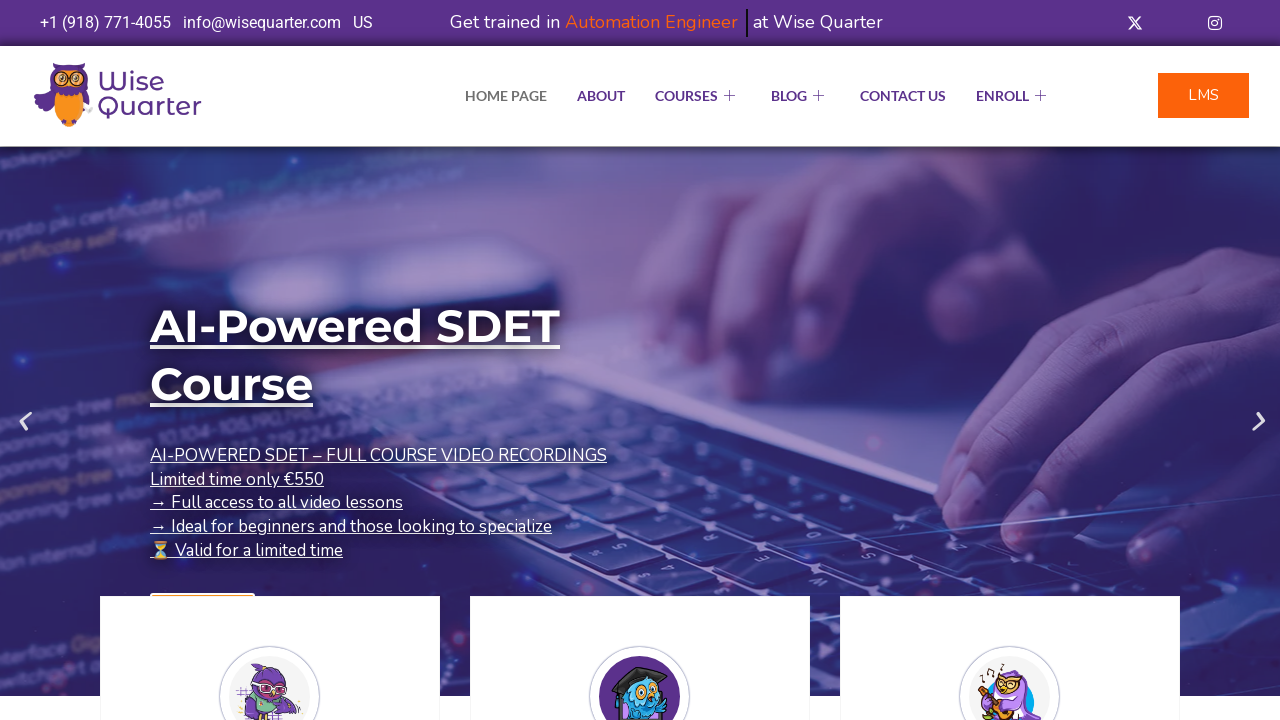

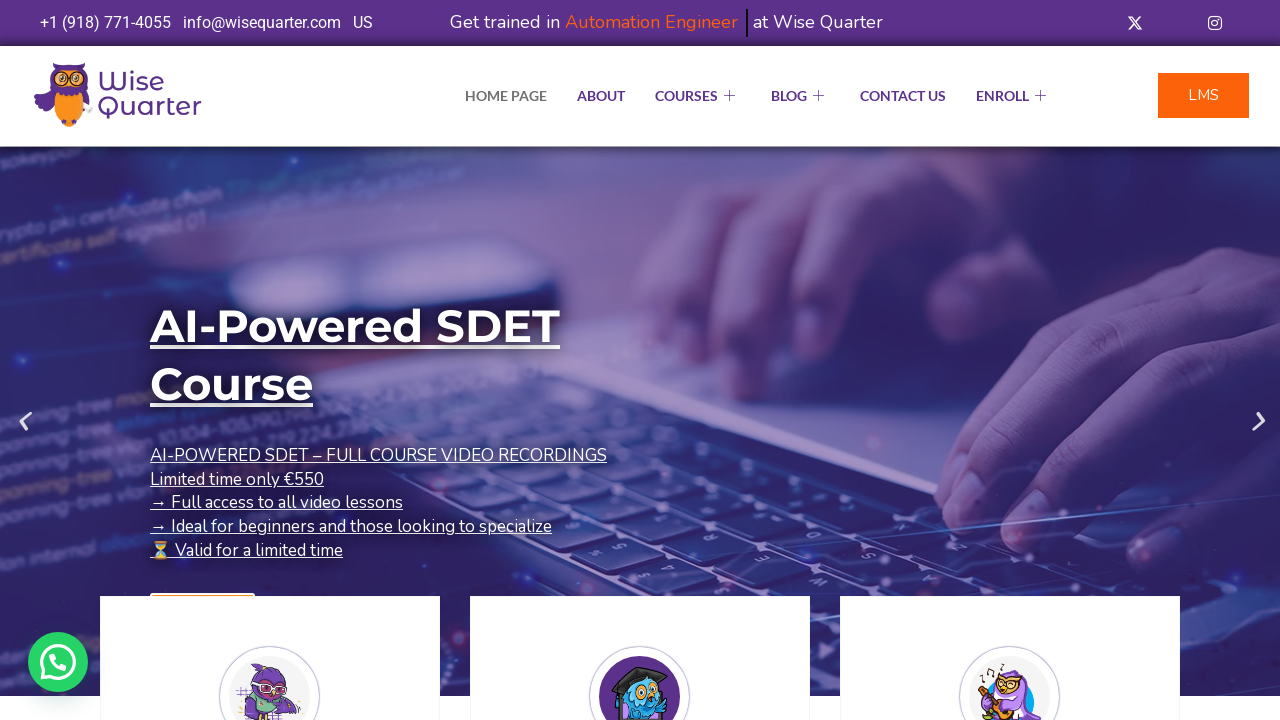